Tests alert handling by clicking a button to trigger an alert and then accepting it

Starting URL: http://demo.automationtesting.in/Alerts.html

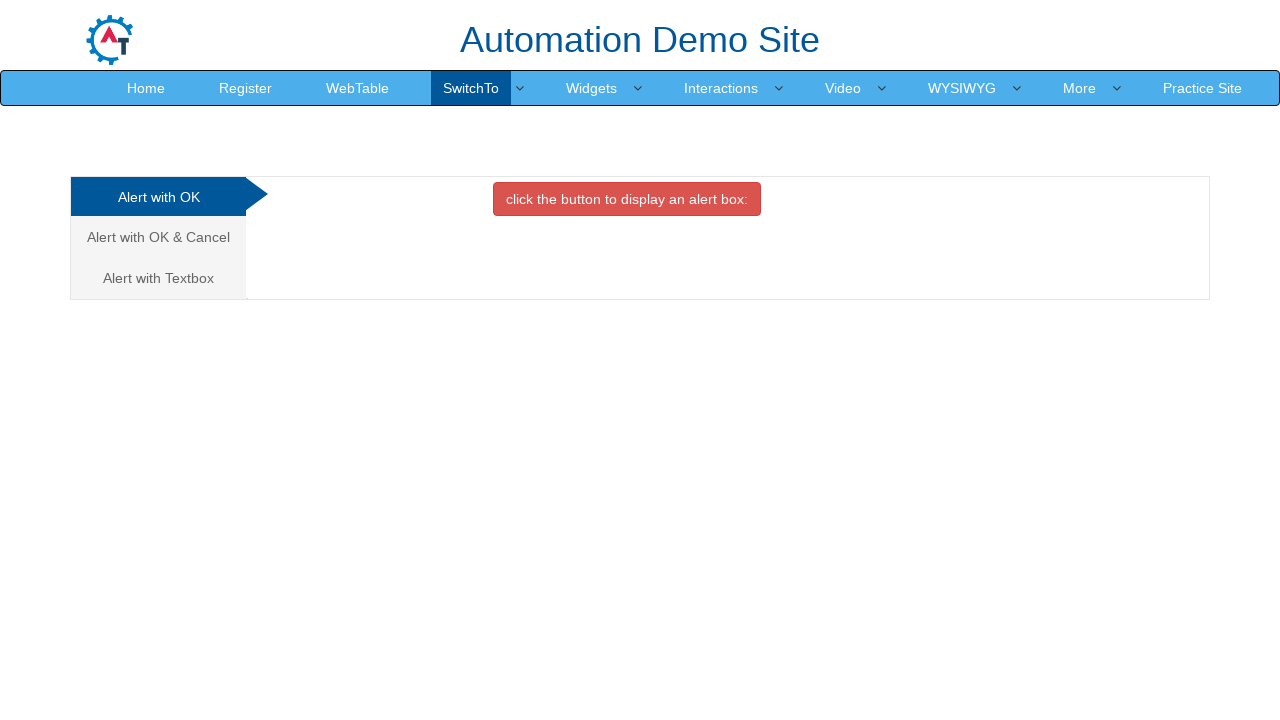

Clicked button to trigger alert at (627, 199) on xpath=//*[@id='OKTab']/button
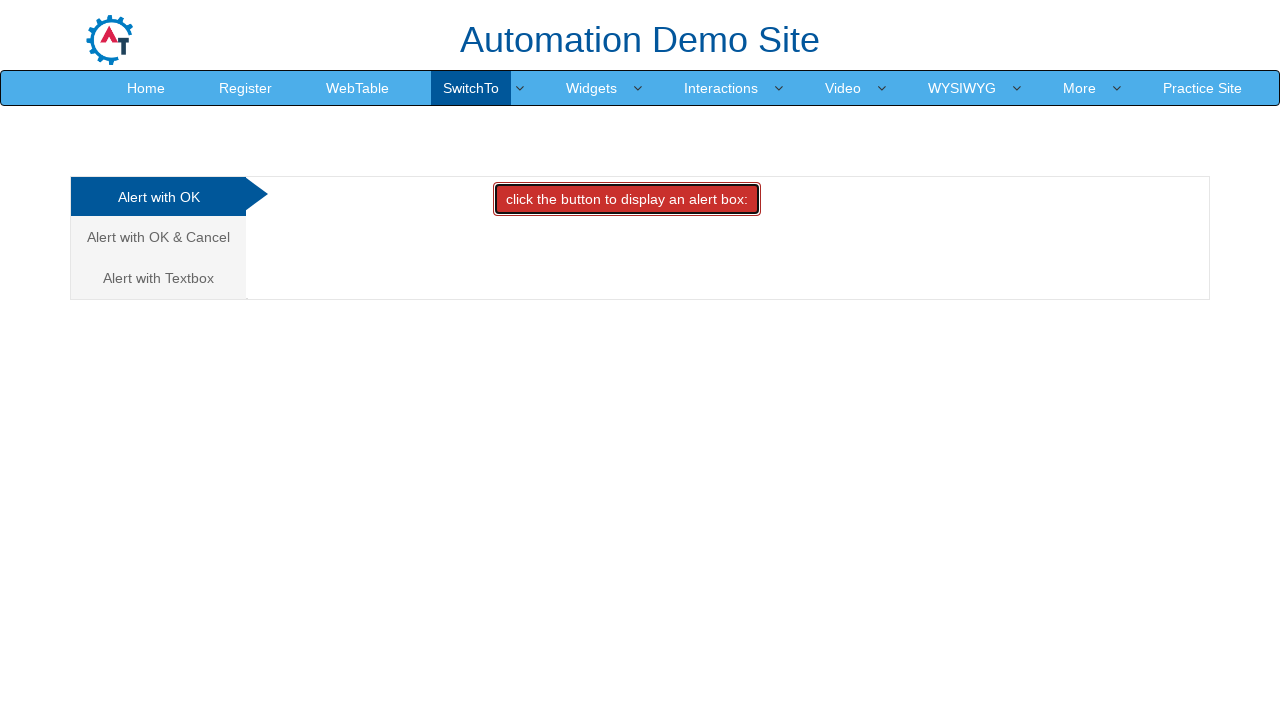

Set up alert dialog handler to accept alerts
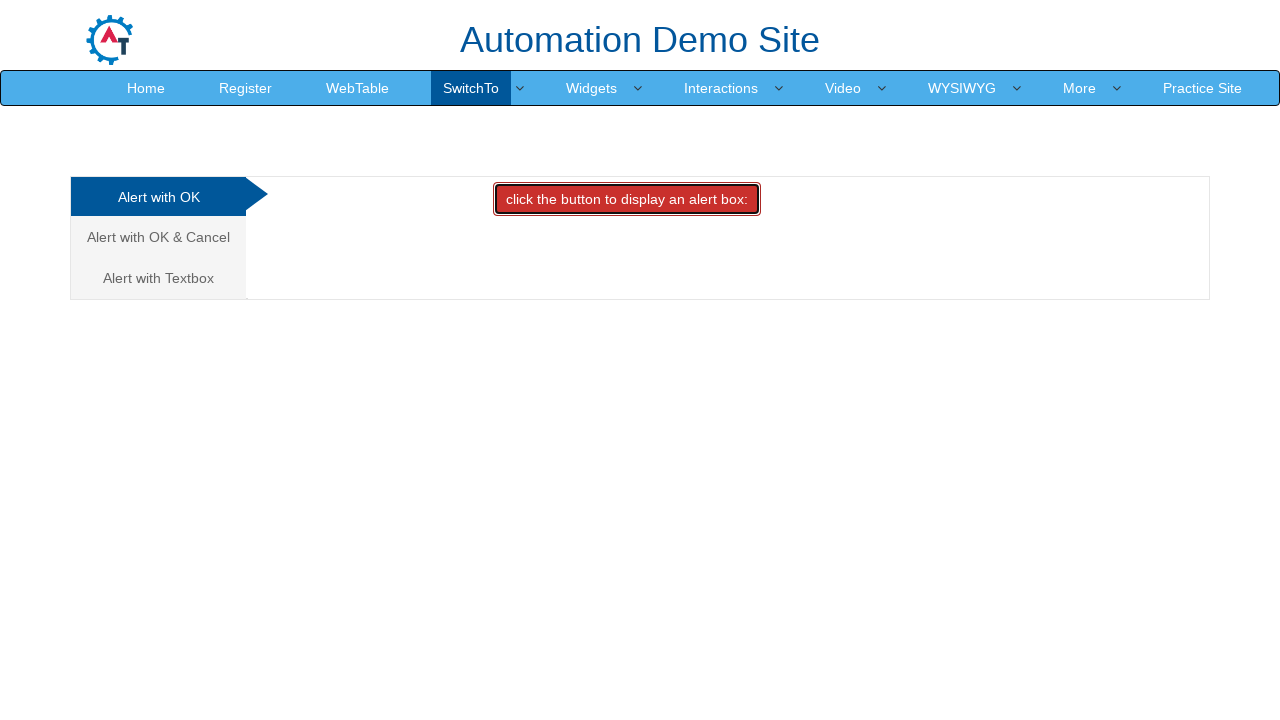

Waited 1000ms for alert handling to complete
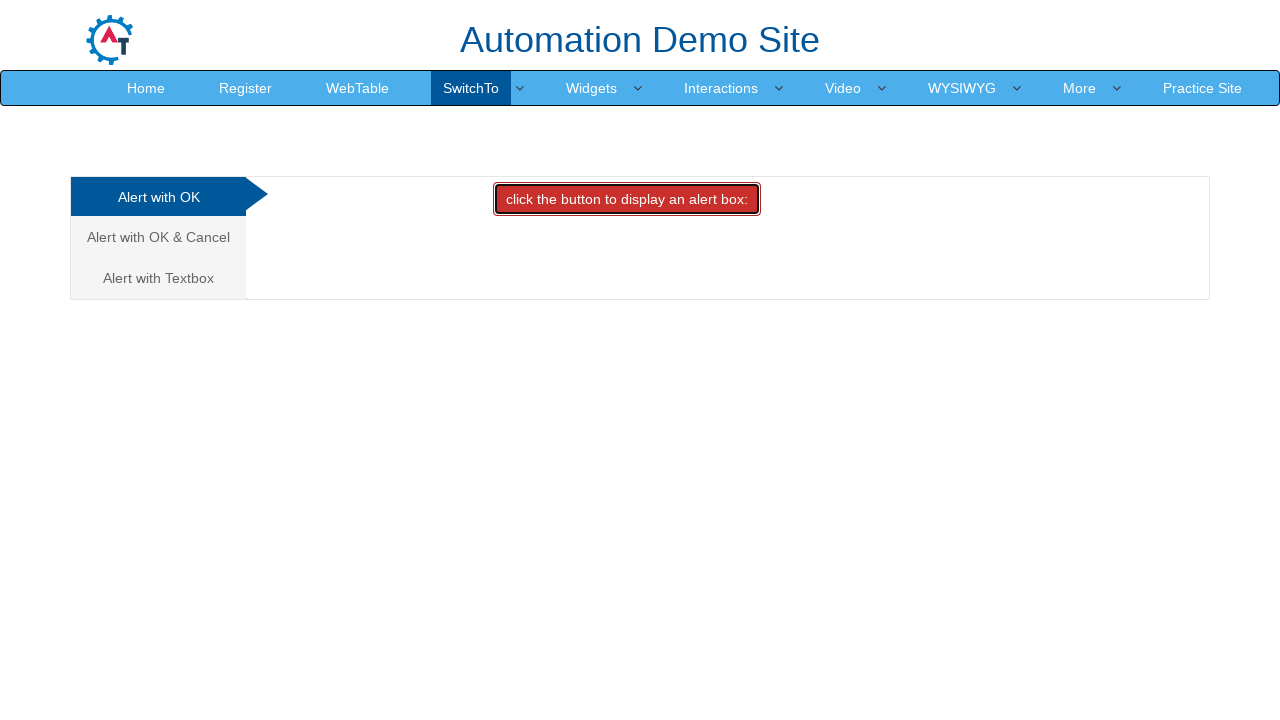

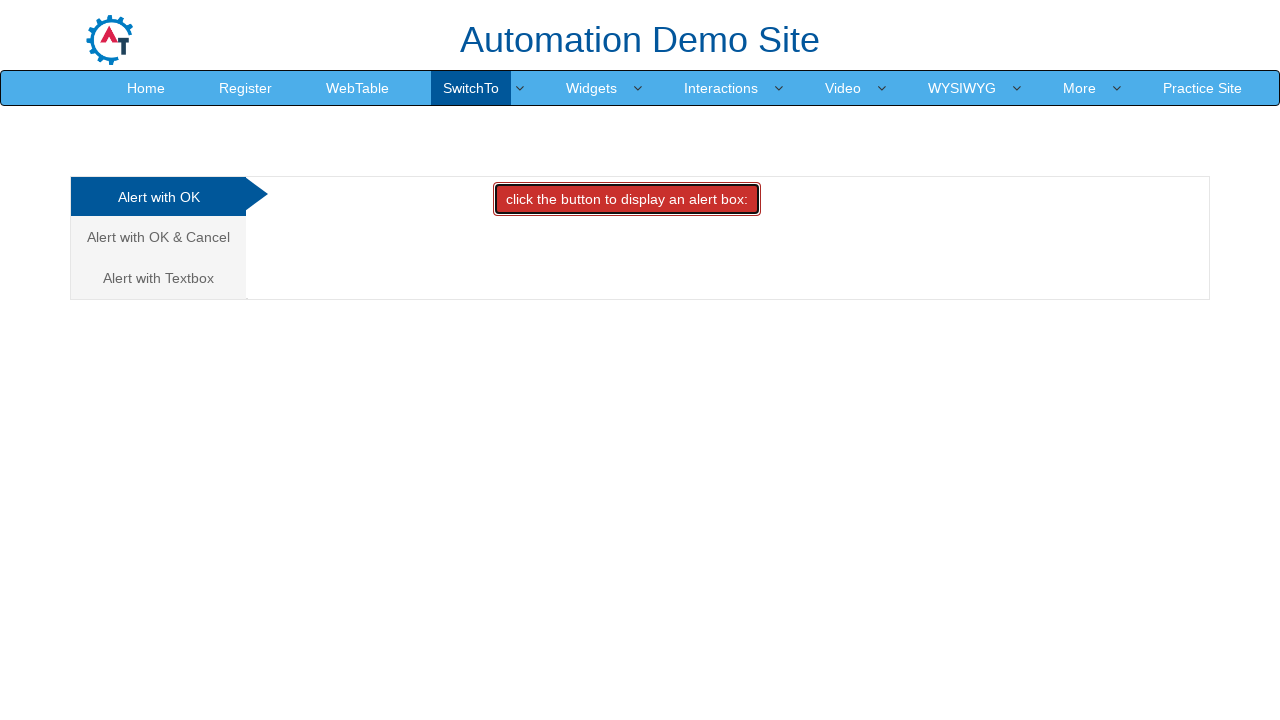